Tests the text box form submission on DemoQA by filling in user name, email, current address, and permanent address fields, then verifying the output is displayed after submission.

Starting URL: https://demoqa.com/text-box

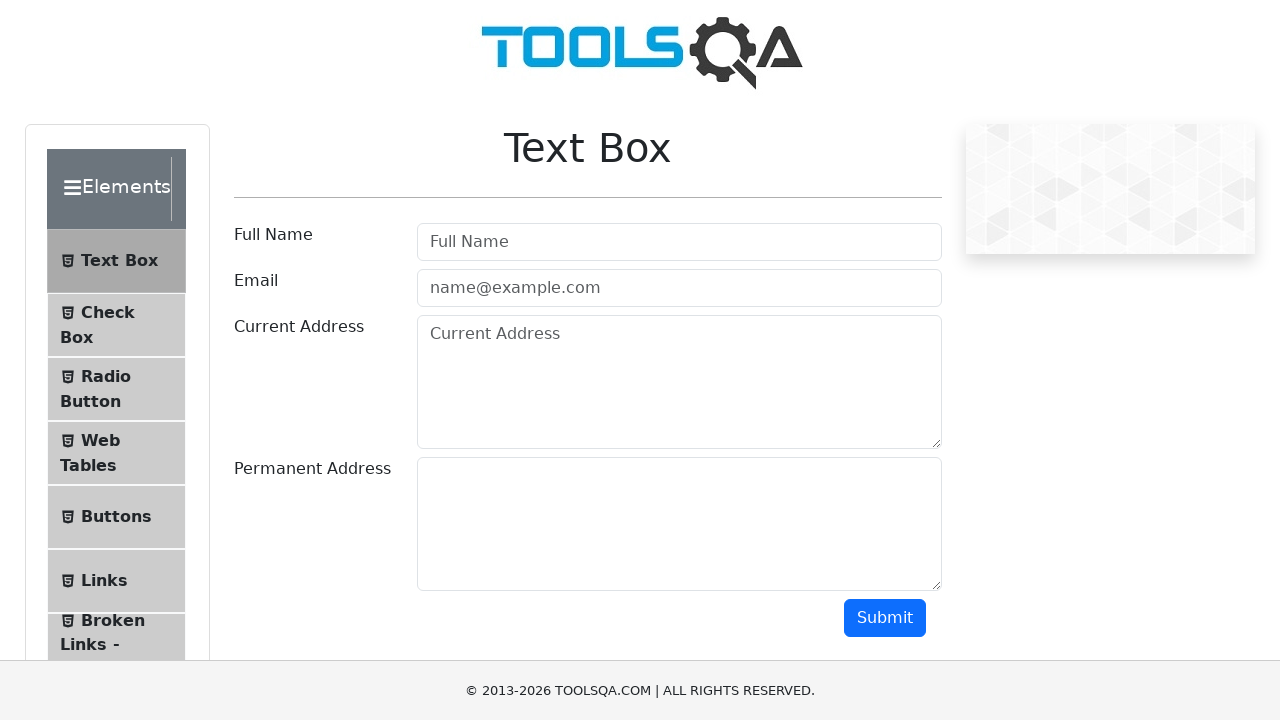

Filled userName field with 'Vladislav' on #userName
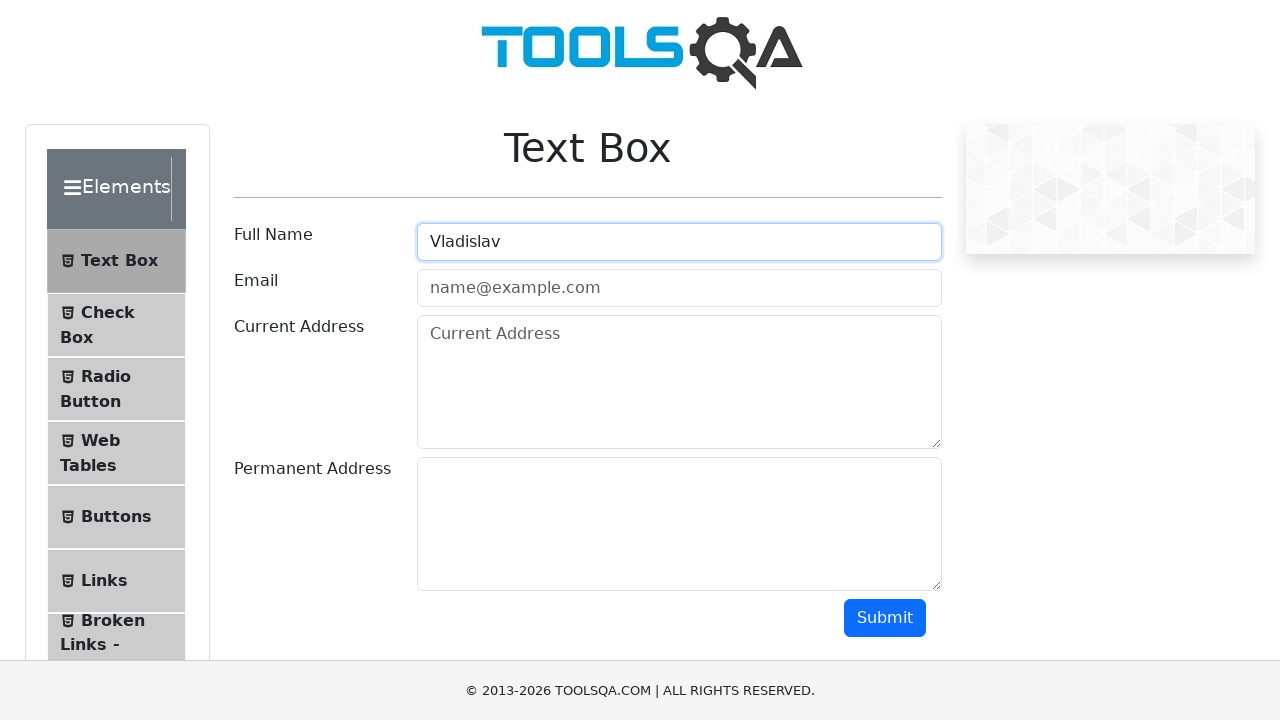

Filled userEmail field with 'Vladislav@mail.ru' on #userEmail
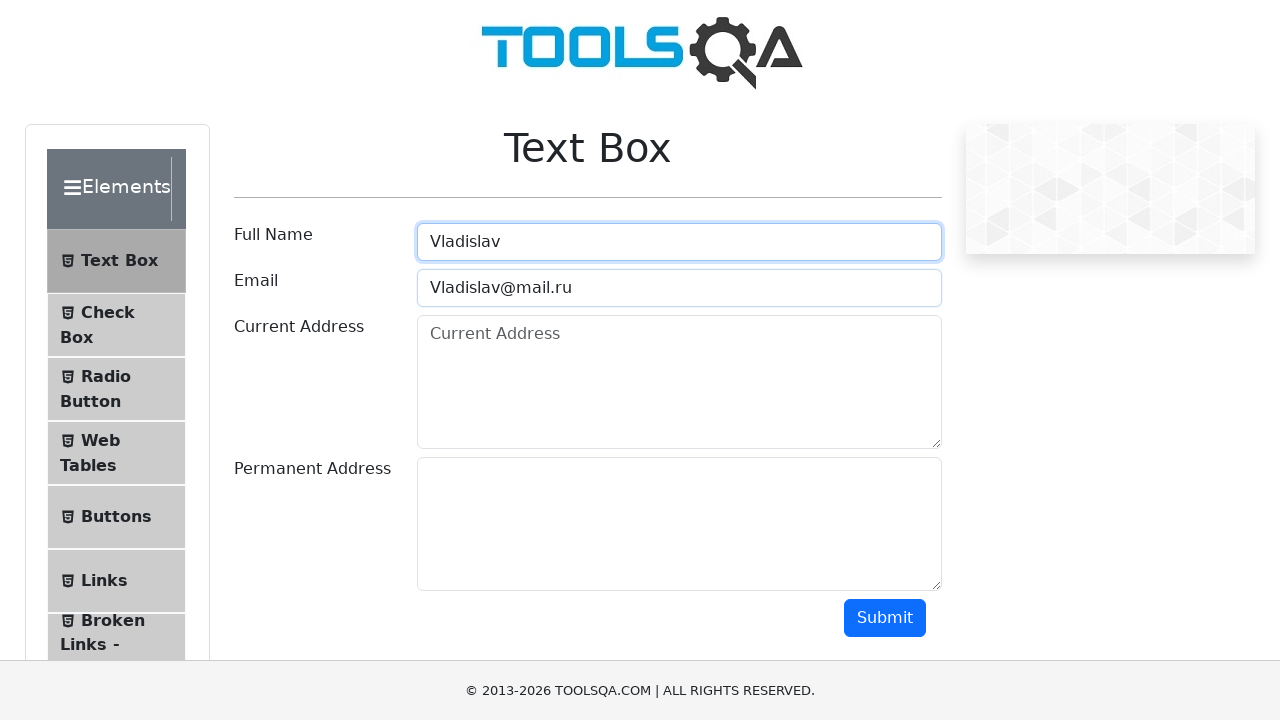

Filled currentAddress field with 'Big Podgornaya 42, flat 44' on #currentAddress
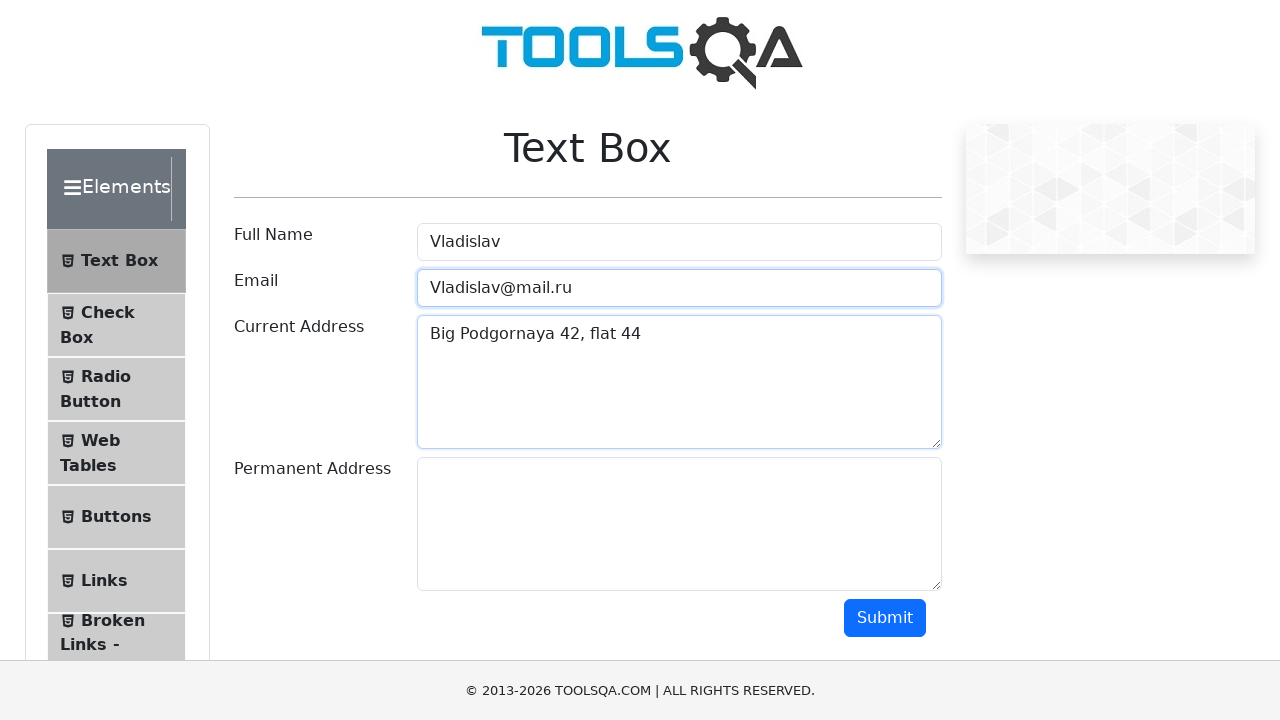

Filled permanentAddress field with 'Big Podgornaya 42, flat 44' on #permanentAddress
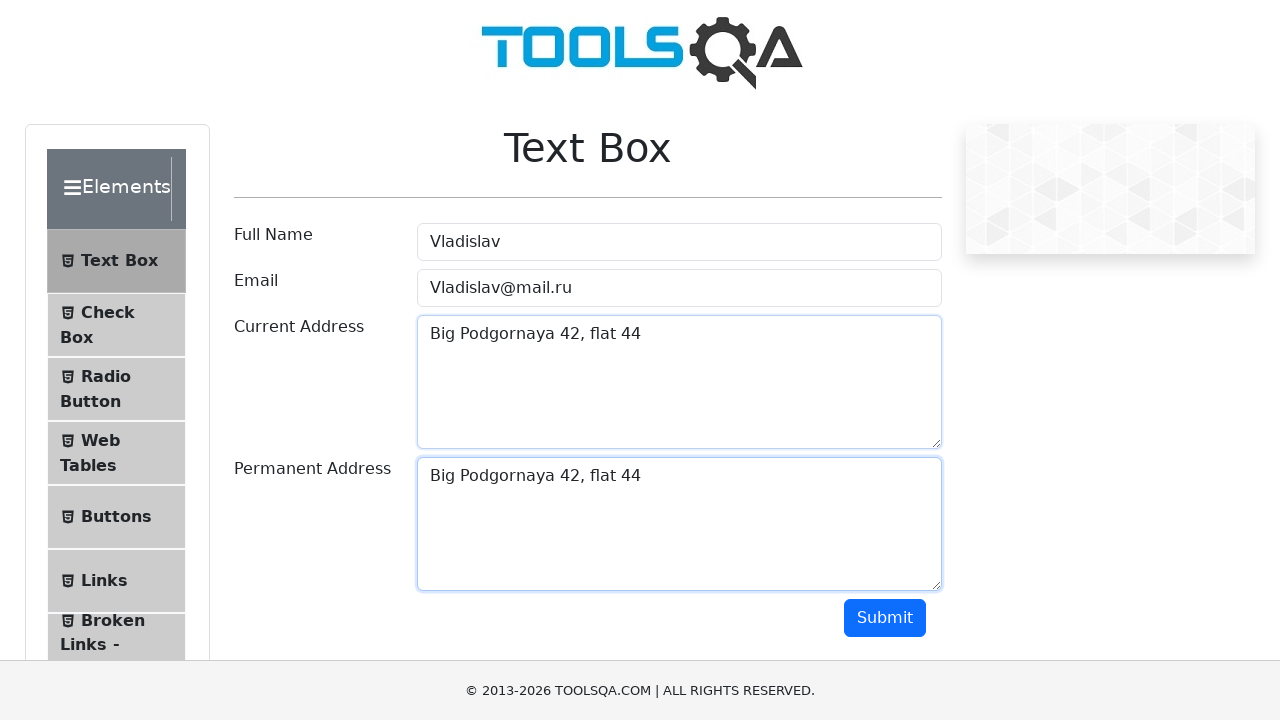

Clicked submit button to submit the text box form at (885, 618) on #submit
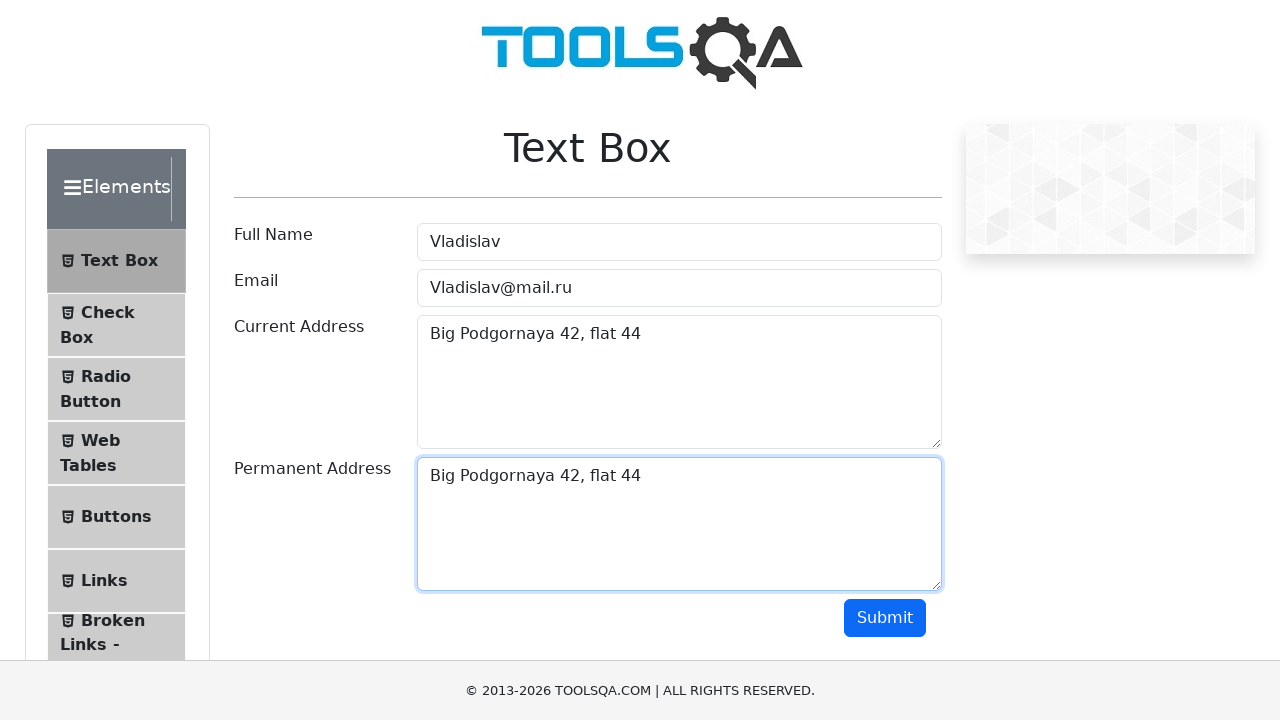

Output section became visible after form submission
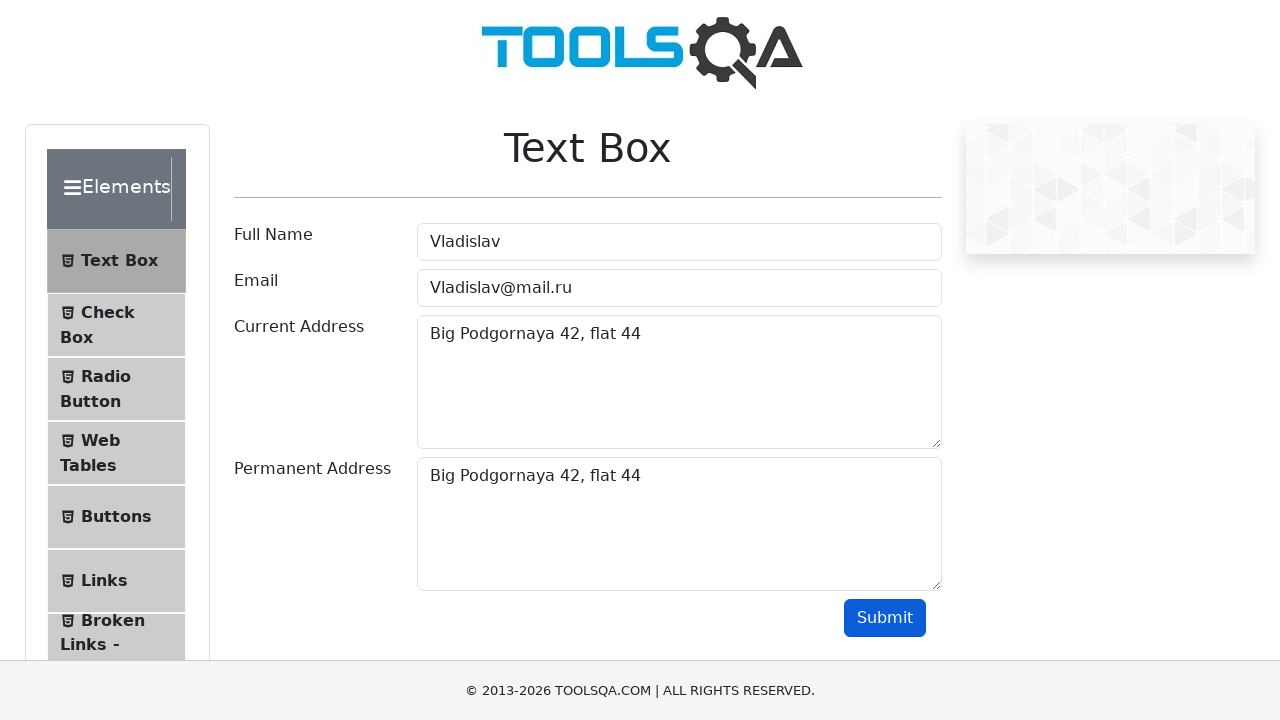

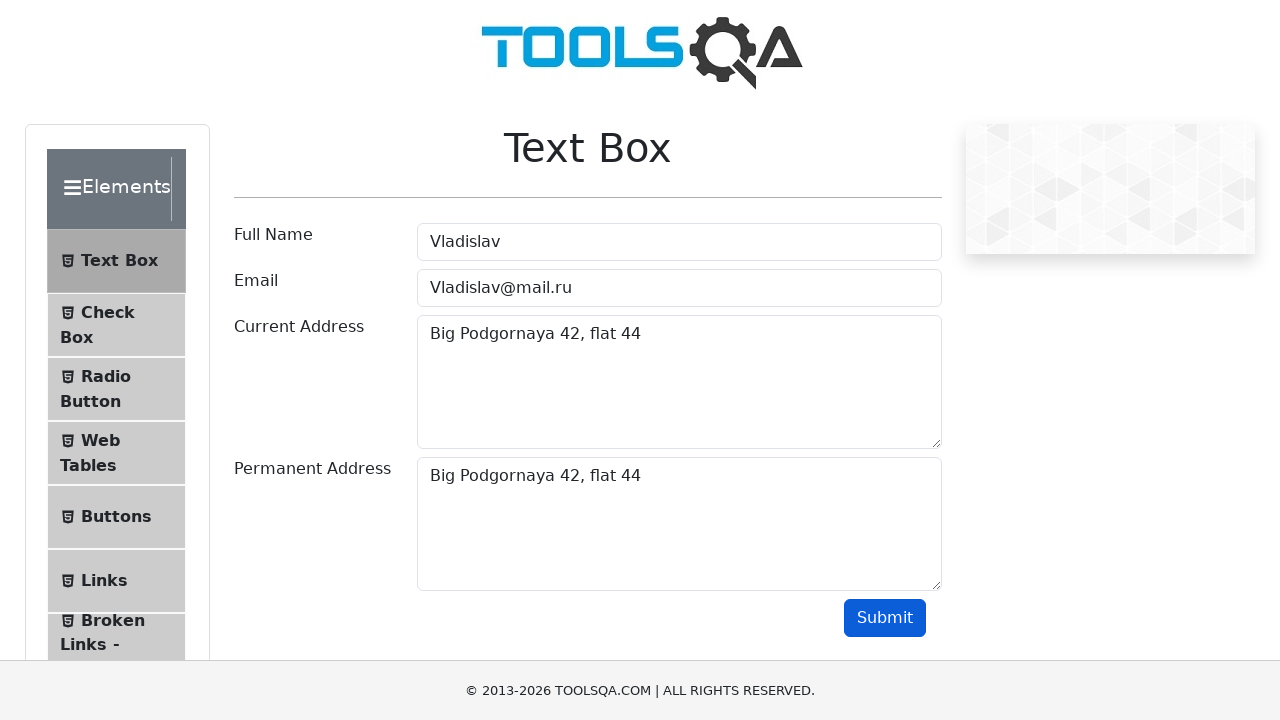